Tests the calculator's addition functionality by entering 5 + 10 and verifying the result is 15

Starting URL: https://calculatorhtml.onrender.com

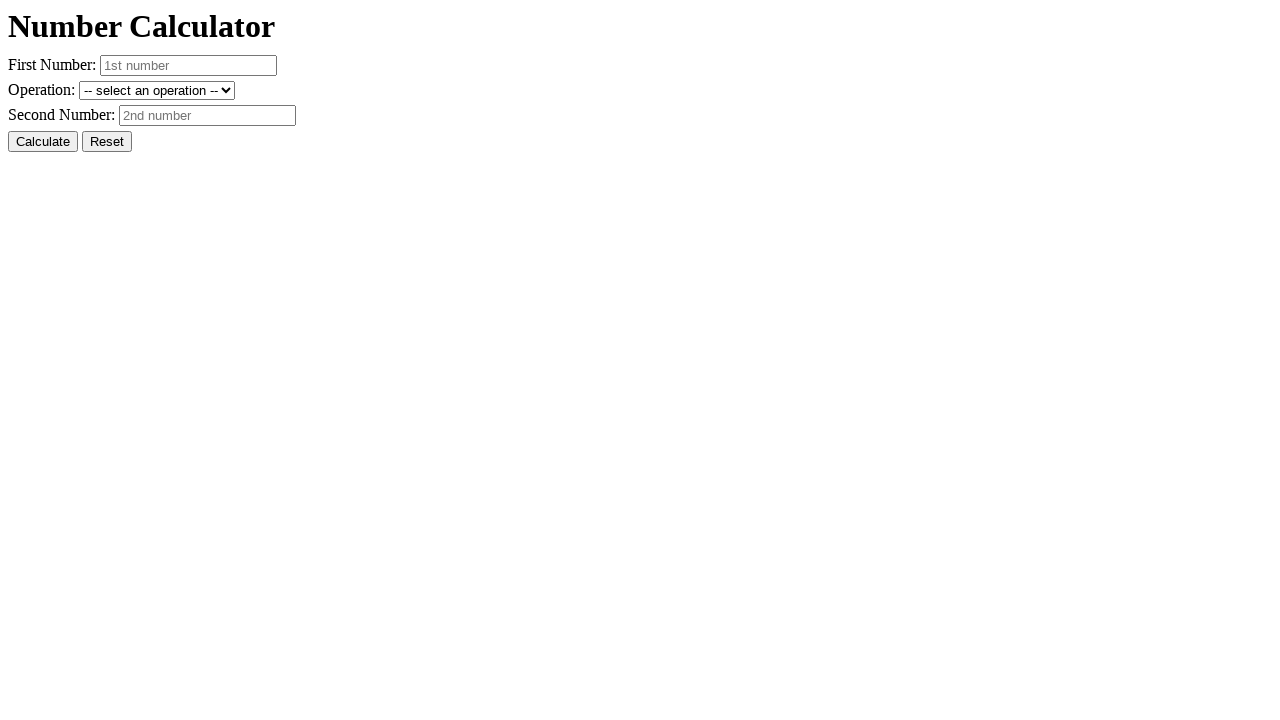

Clicked Reset button to clear previous values at (107, 142) on #resetButton
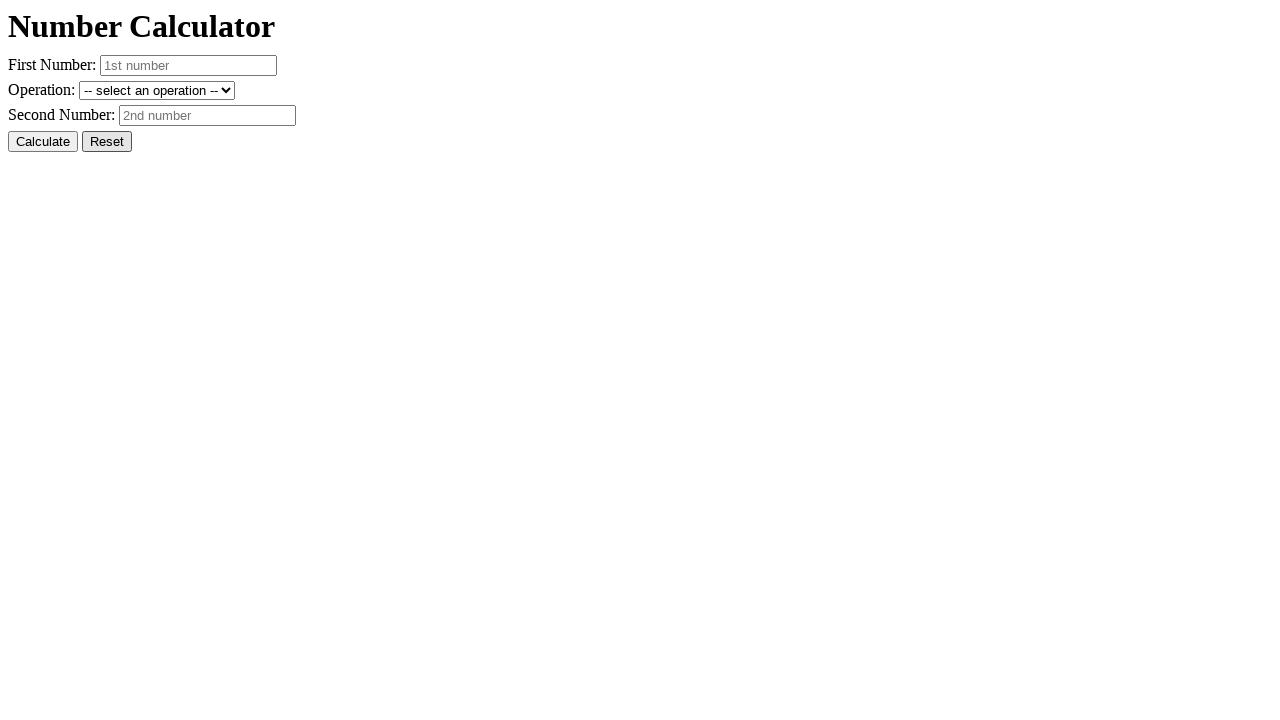

Entered first number: 5 on #number1
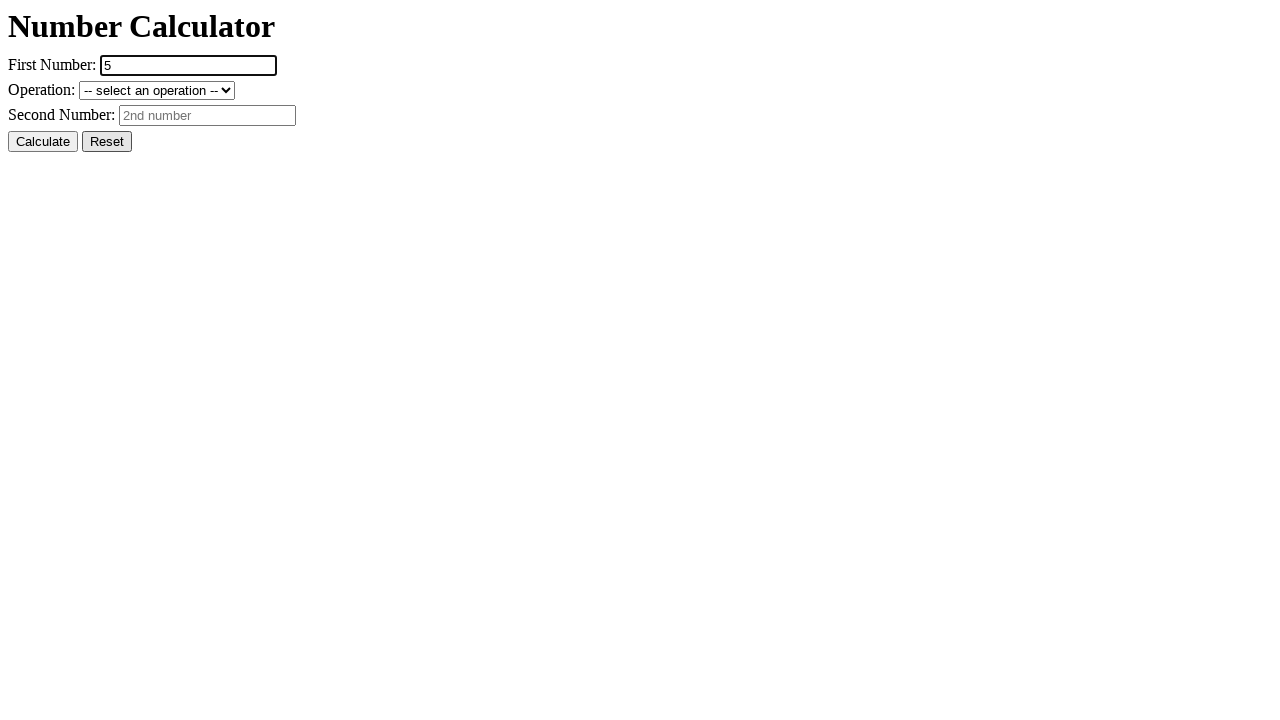

Entered second number: 10 on #number2
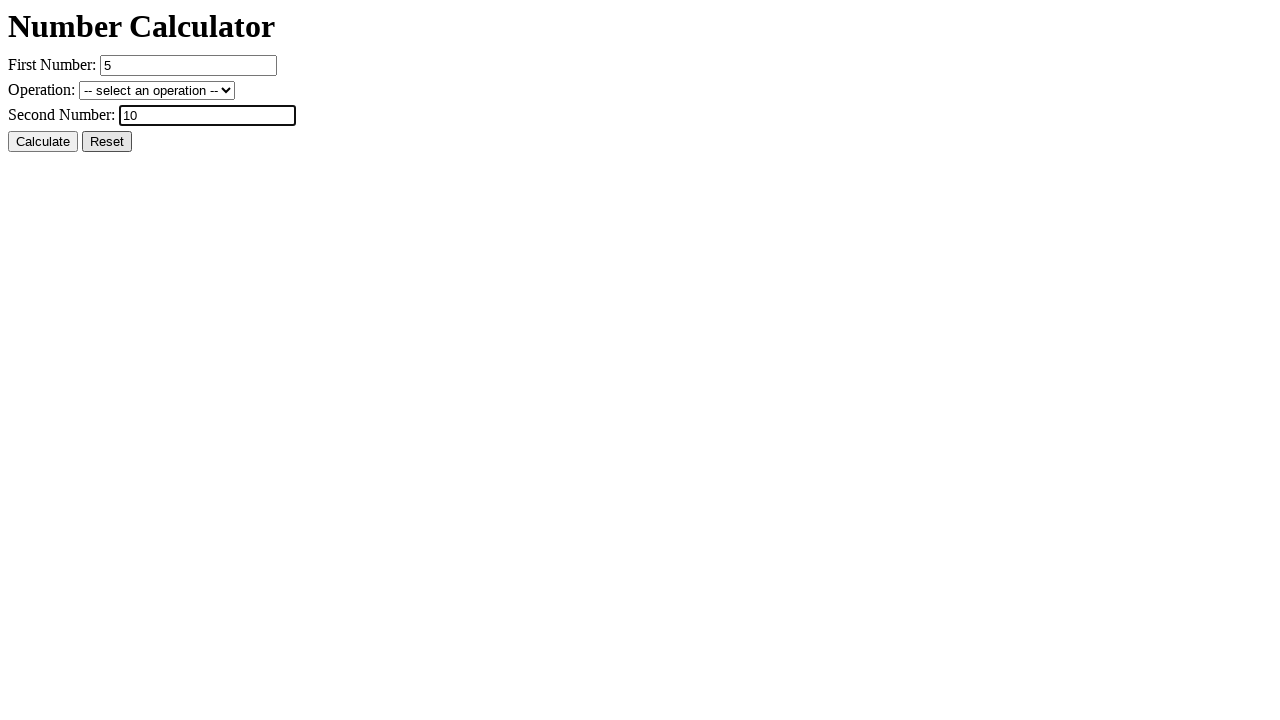

Selected addition operation (+ sum) on #operation
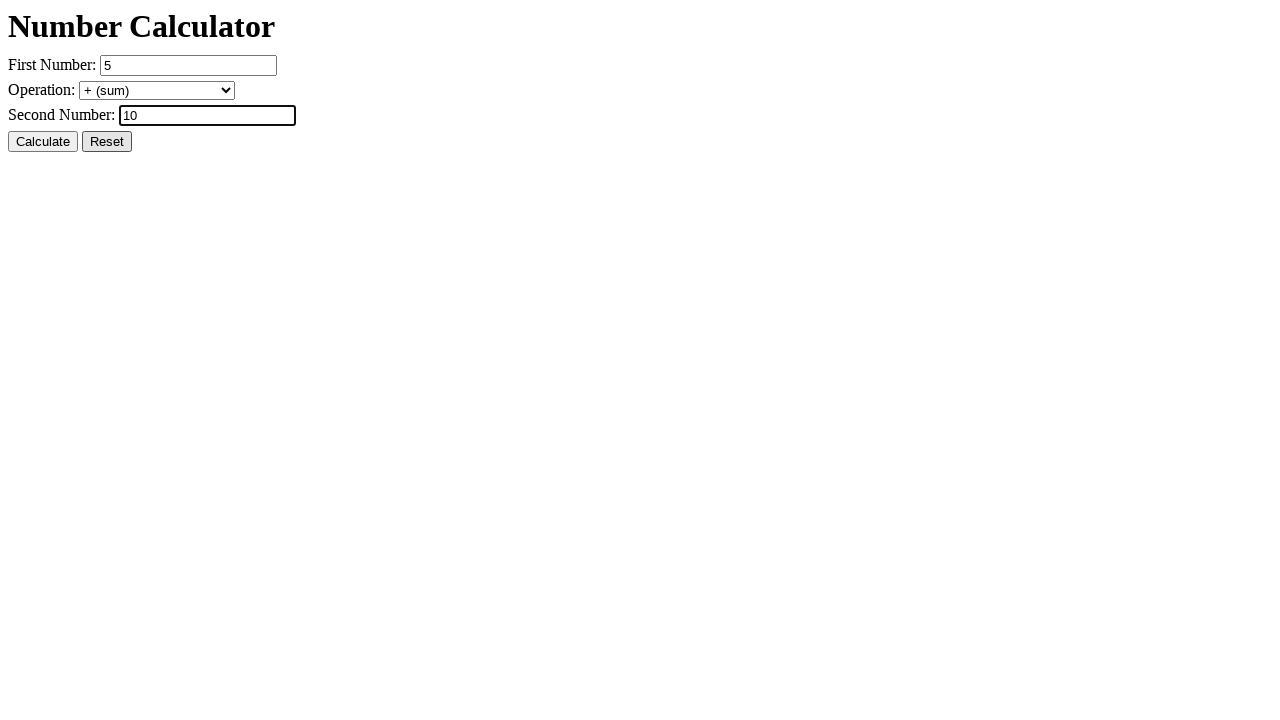

Clicked Calculate button at (43, 142) on #calcButton
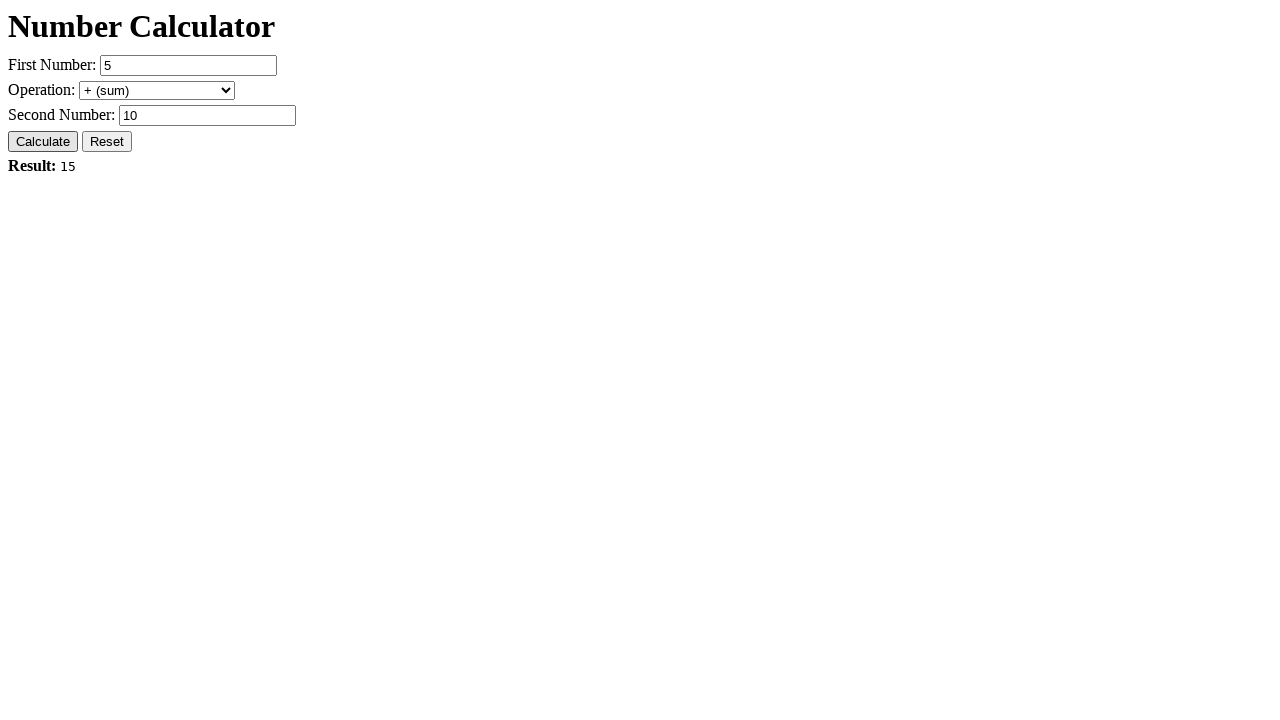

Verified result displays 'Result: 15'
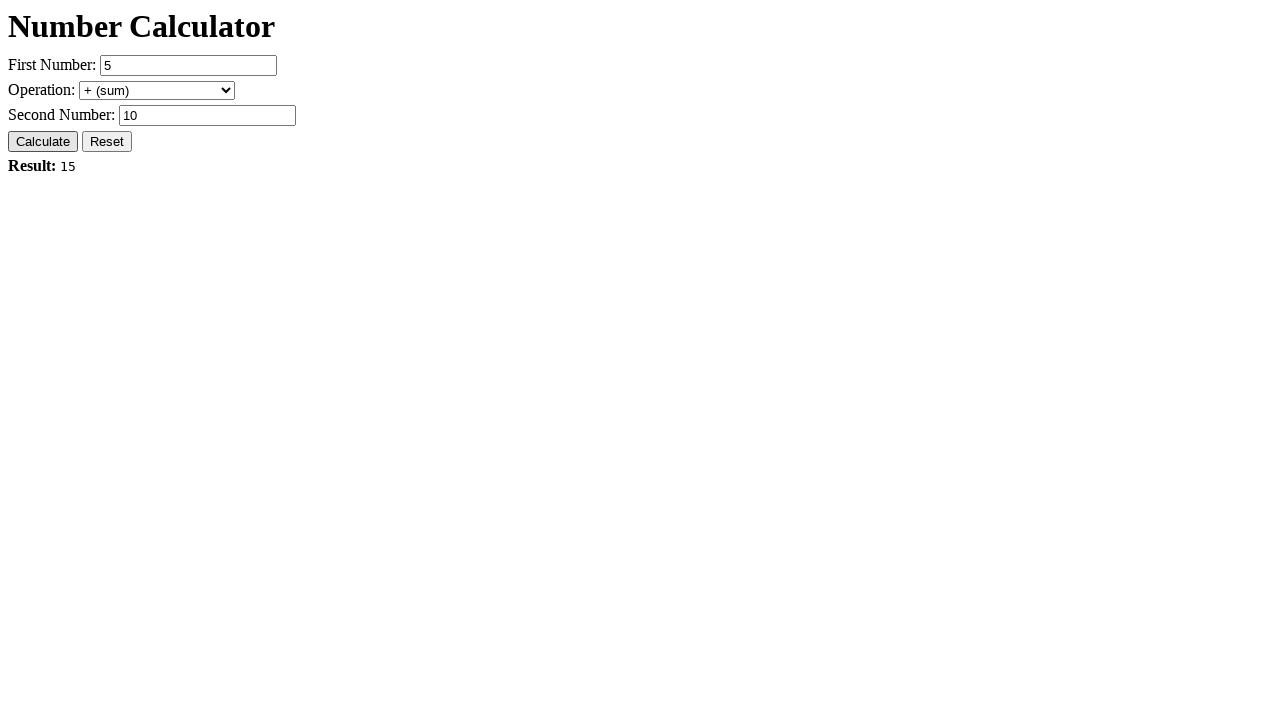

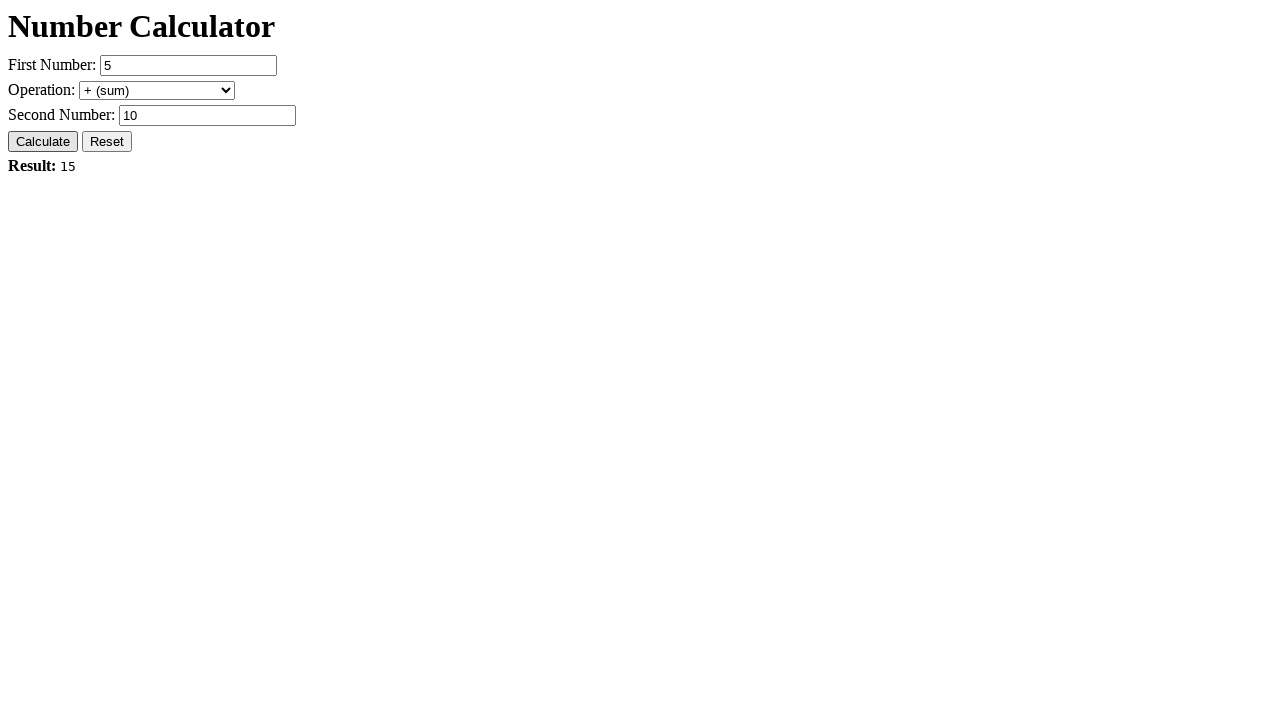